Checks visibility of login and signup action buttons on the homepage

Starting URL: https://www.demoblaze.com/

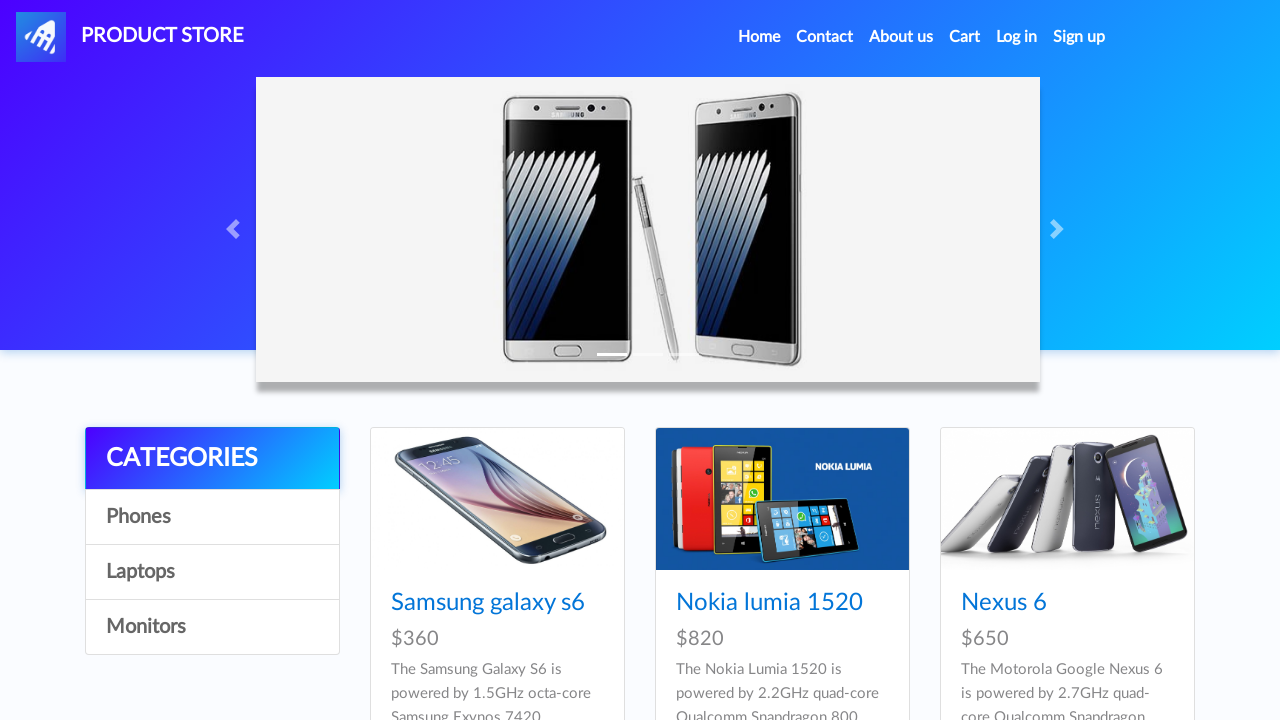

Waited for login button to load (timeout: 5000ms)
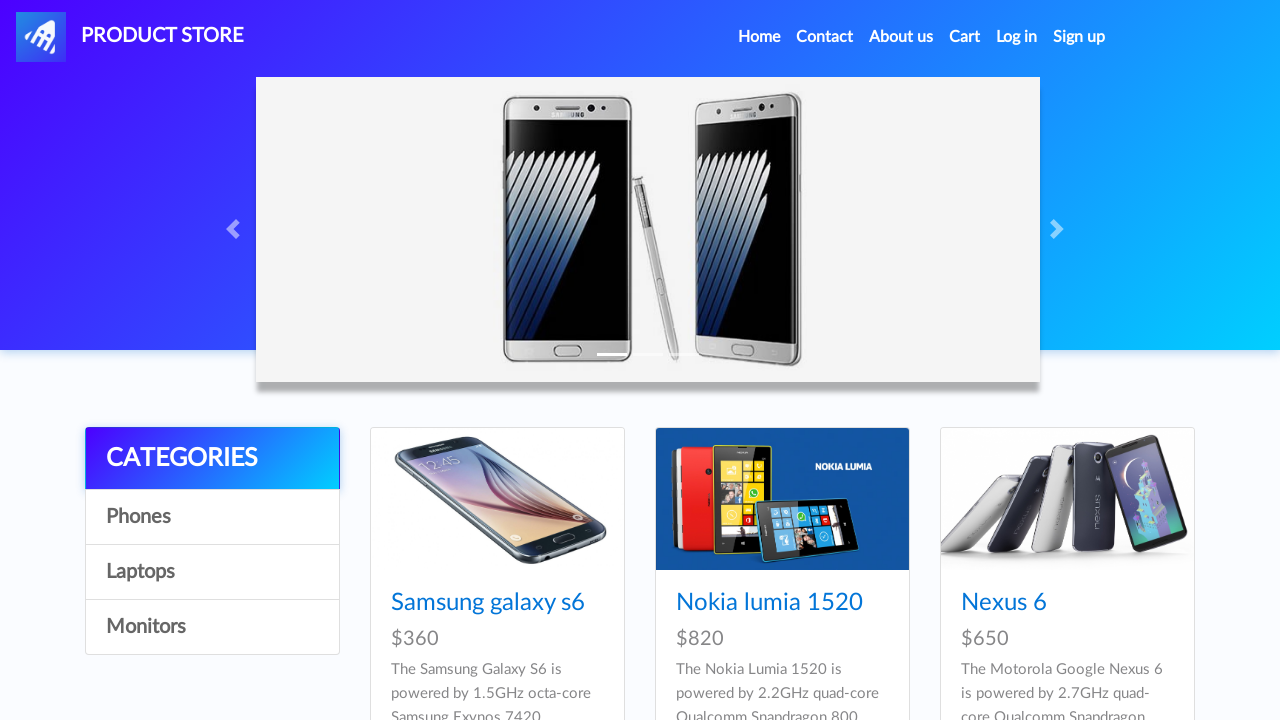

Located login button element
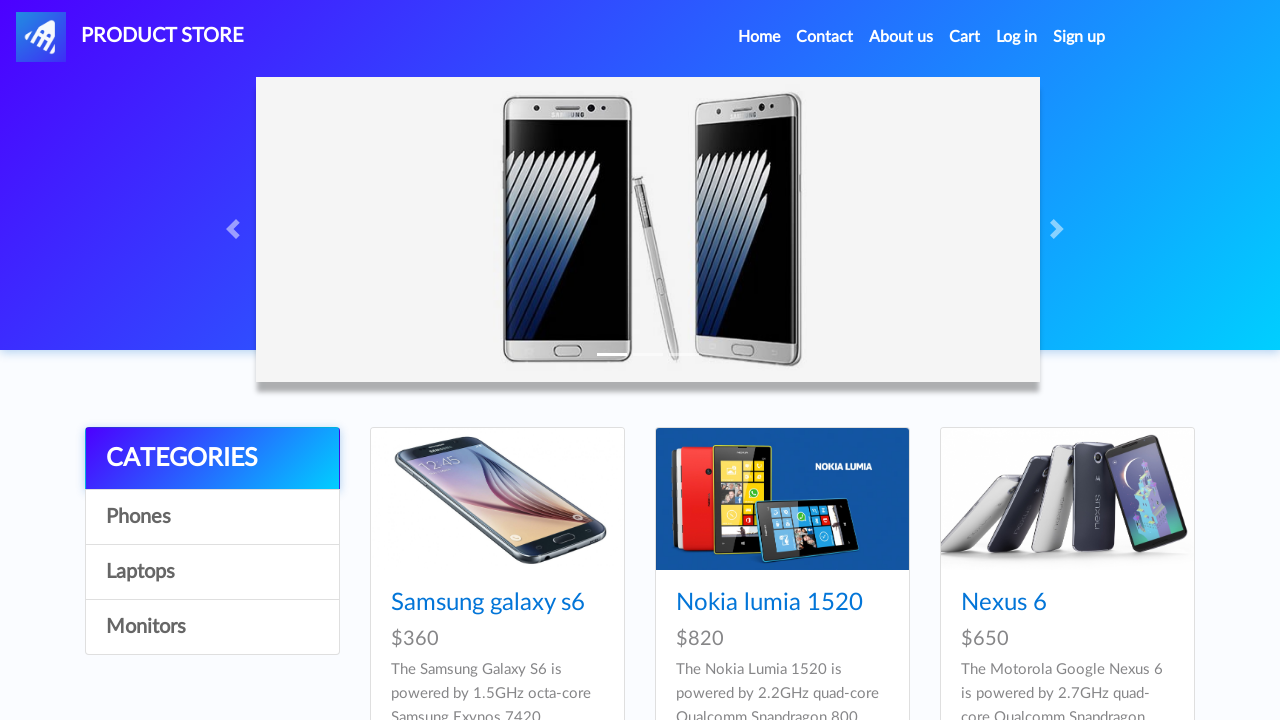

Located signup button element
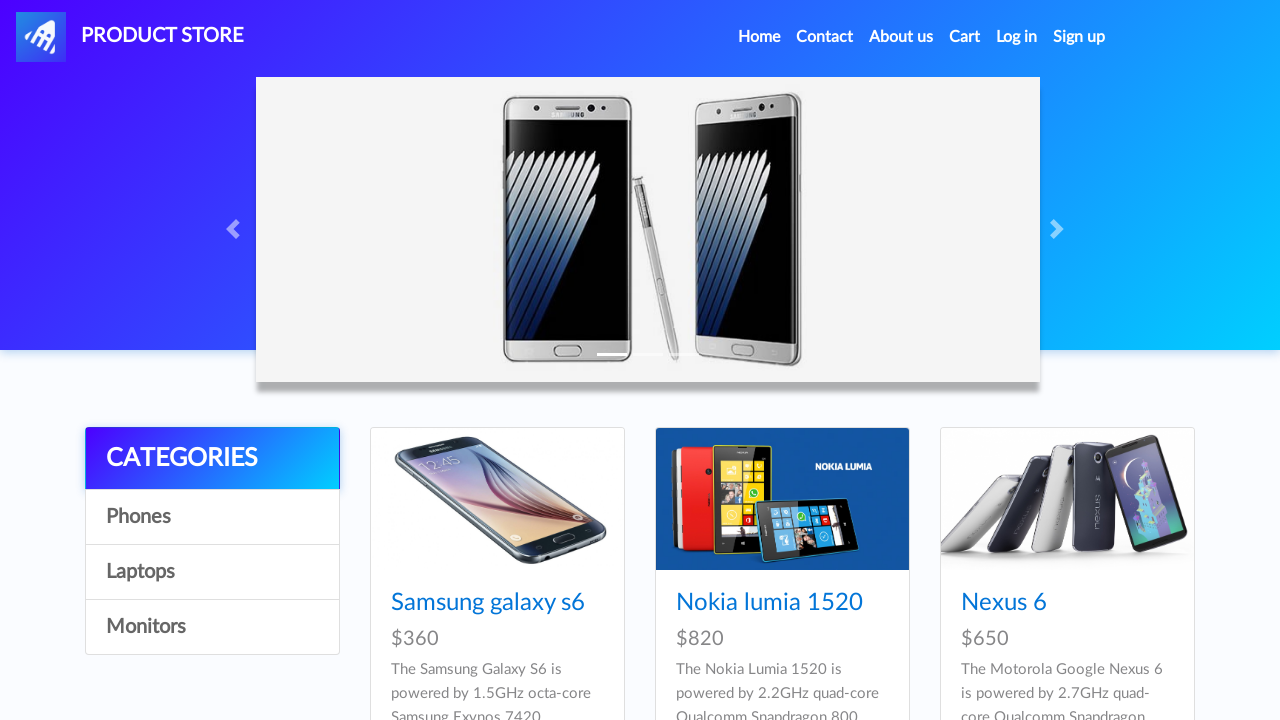

Verified login button is visible
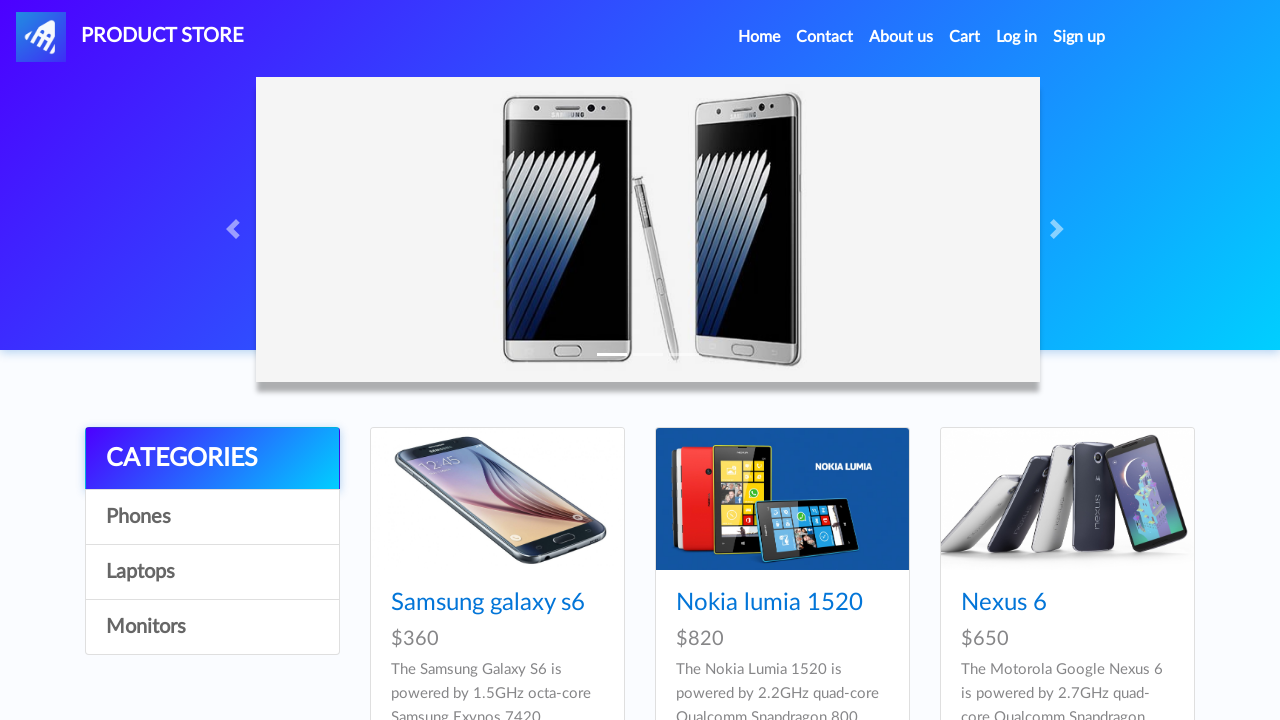

Verified signup button is visible
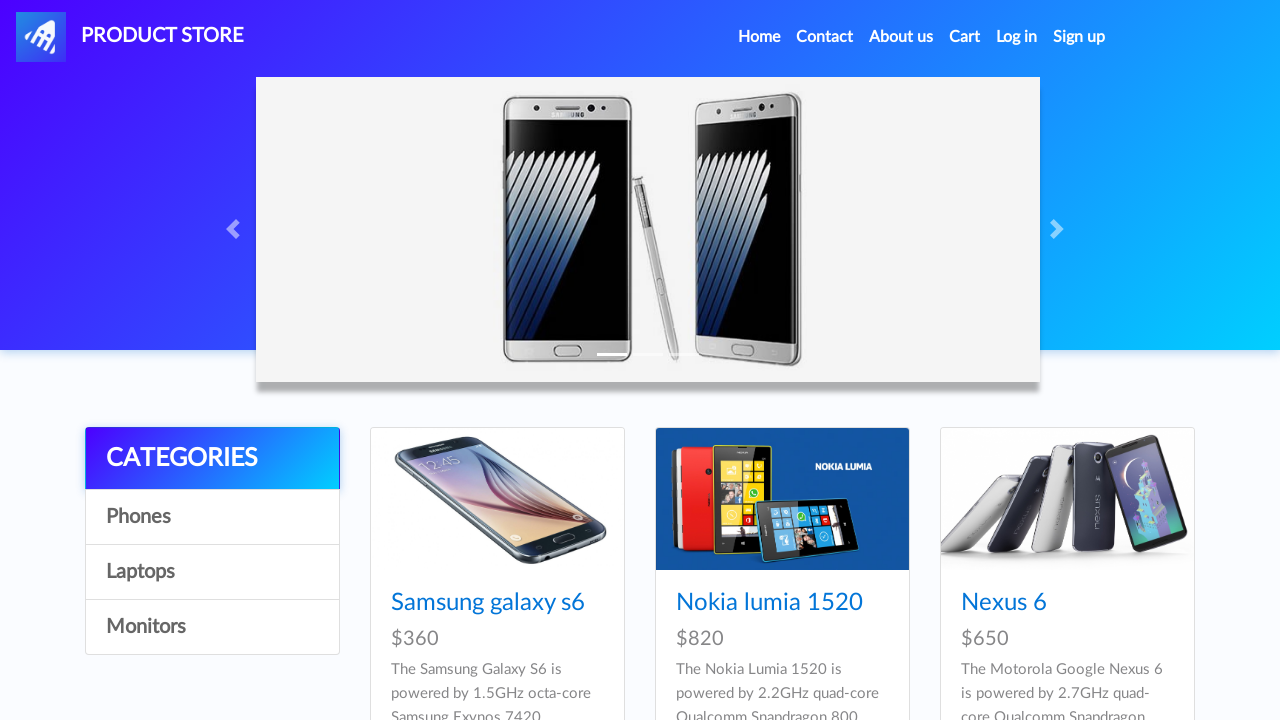

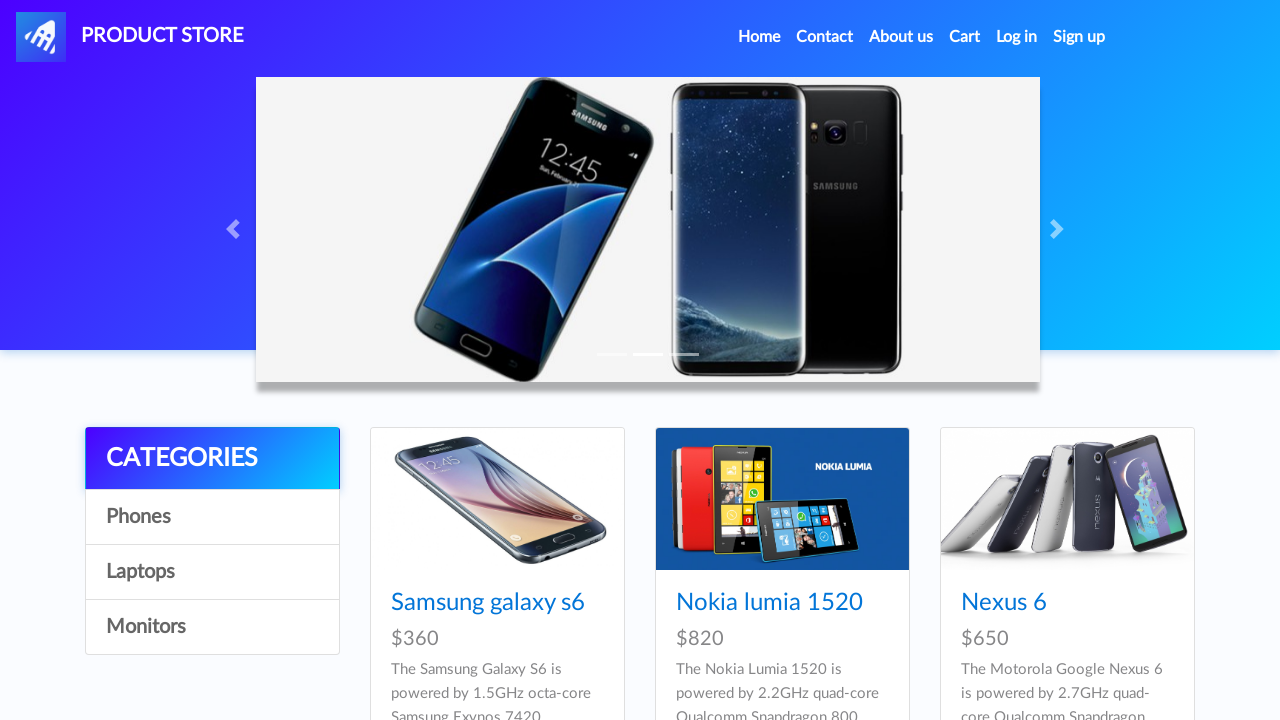